Tests submitting a current address in the text box form and verifies the output displays the entered address

Starting URL: https://demoqa.com/text-box

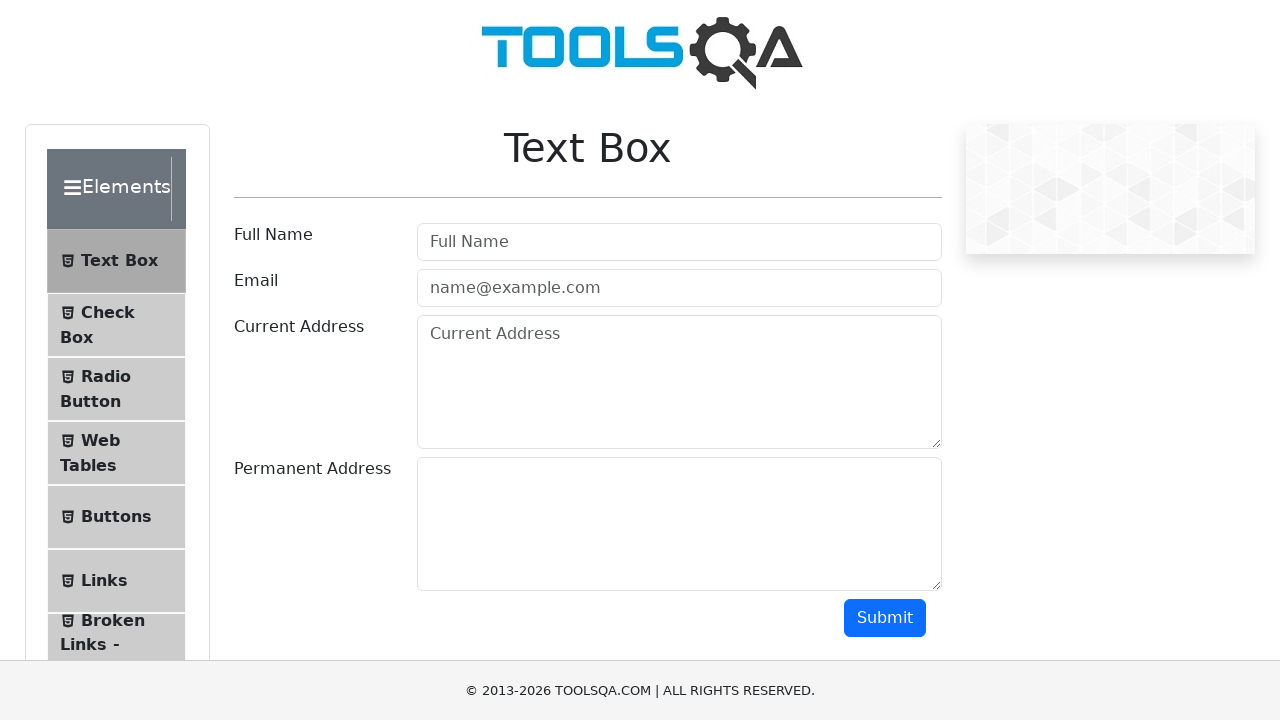

Filled current address field with 'Budapest, Viola 100, 777' on textarea#currentAddress
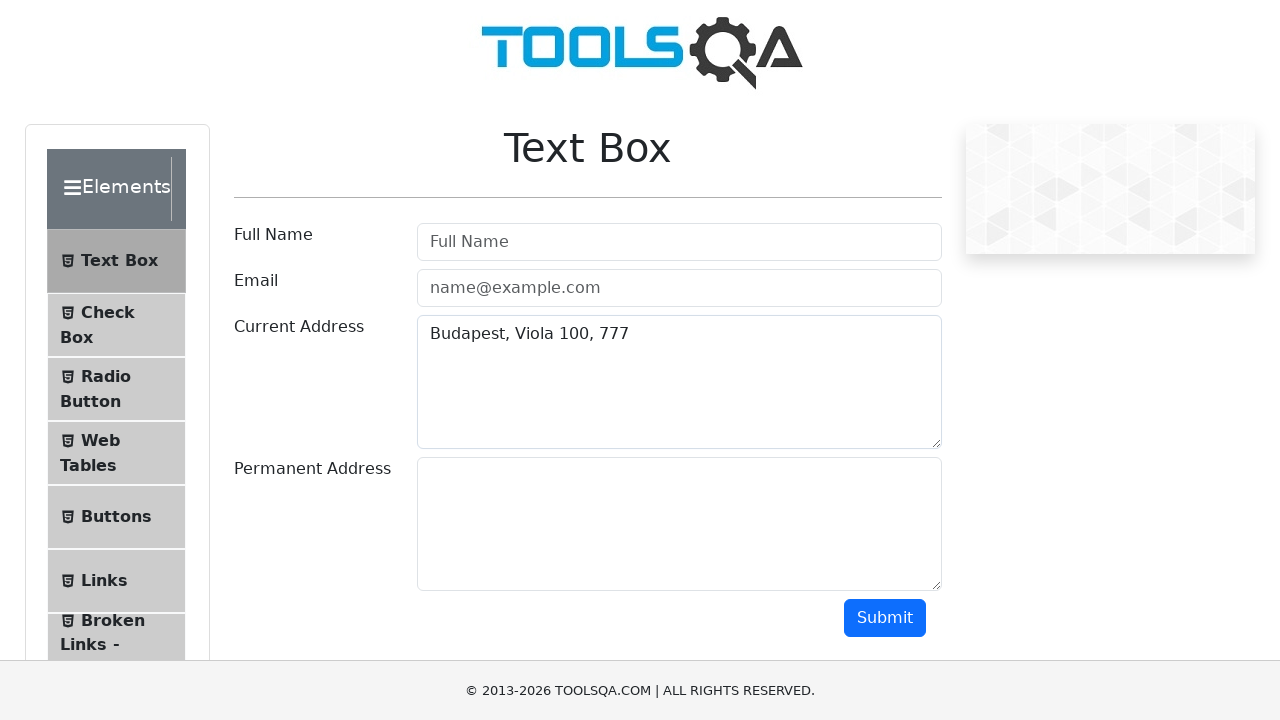

Scrolled submit button into view
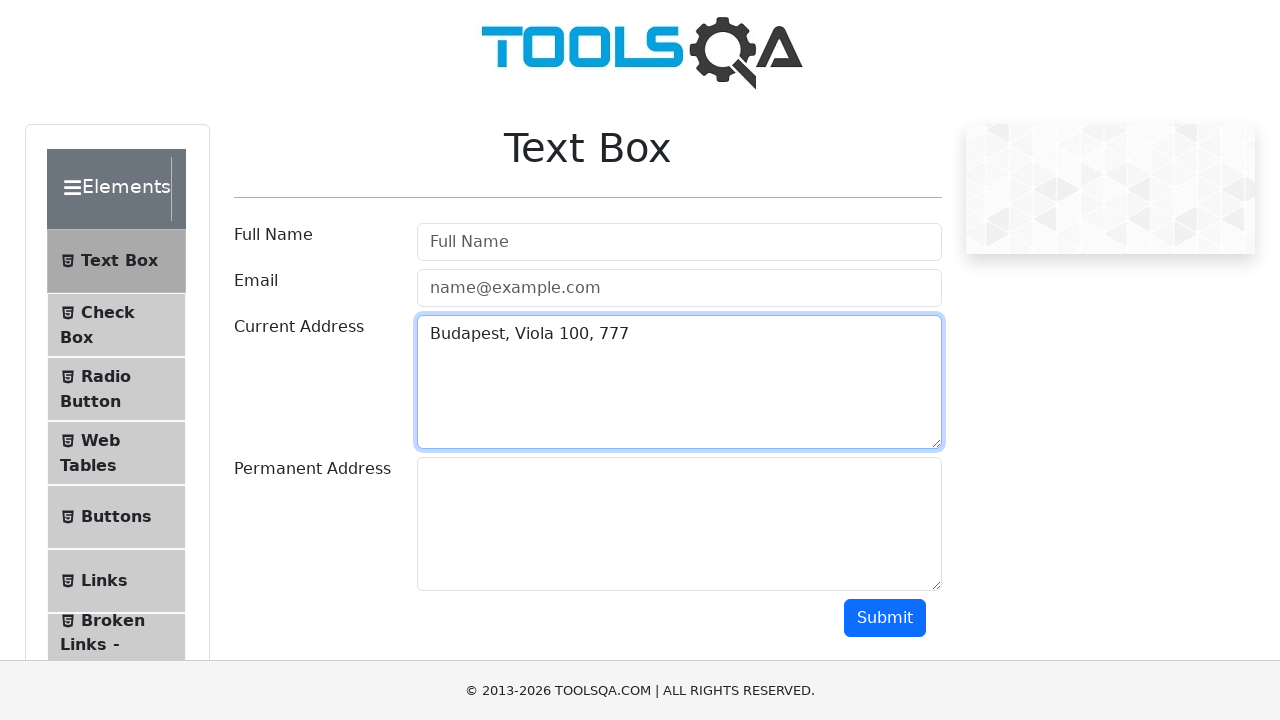

Clicked submit button at (885, 618) on #submit
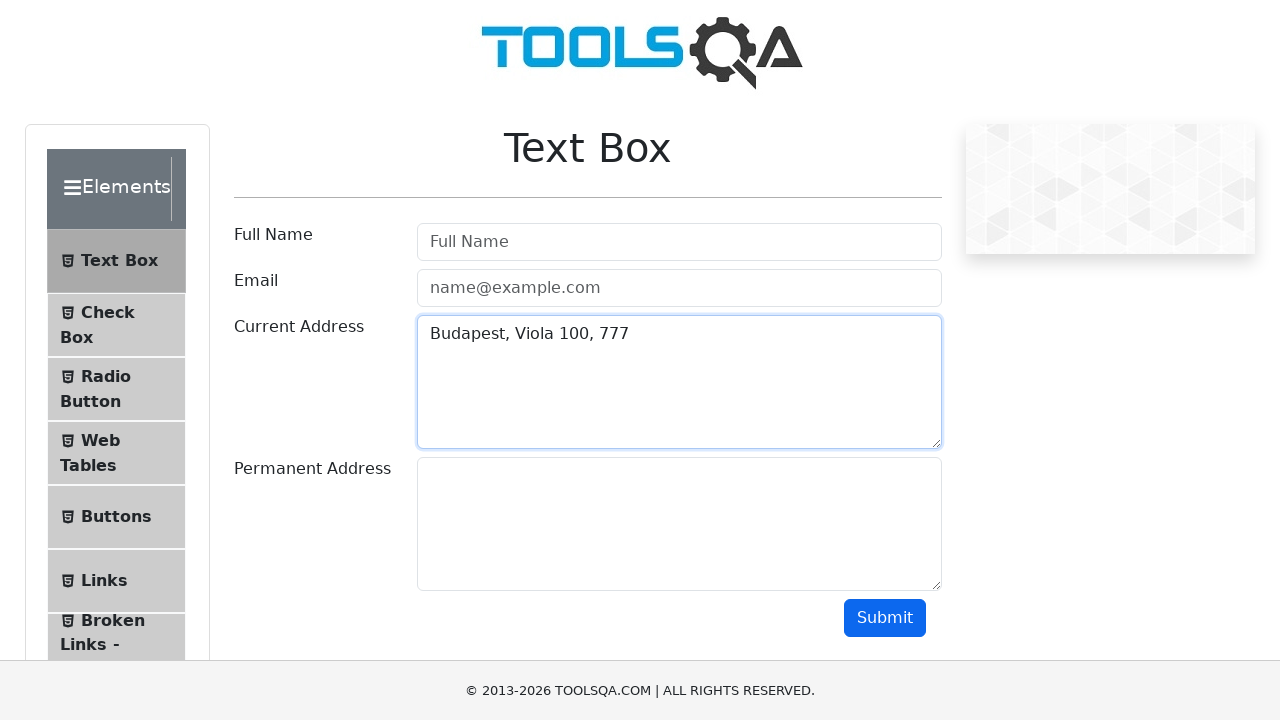

Verified output displays the submitted current address 'Budapest, Viola 100, 777'
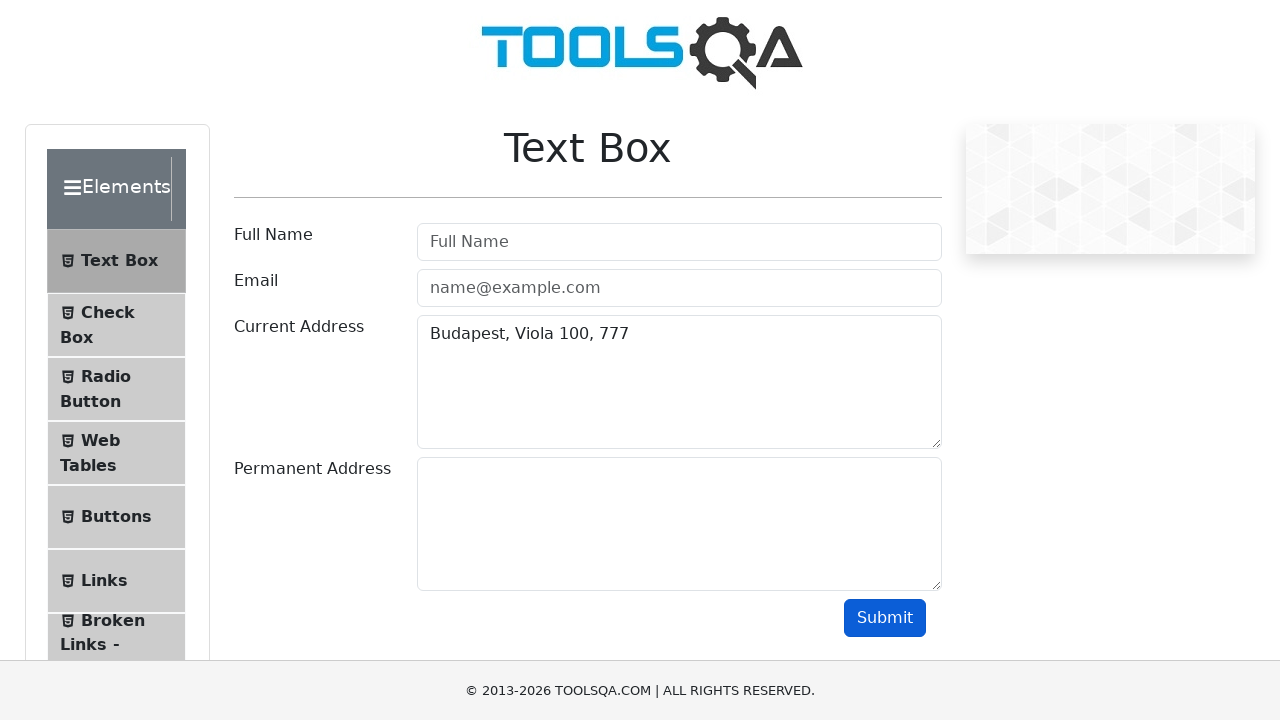

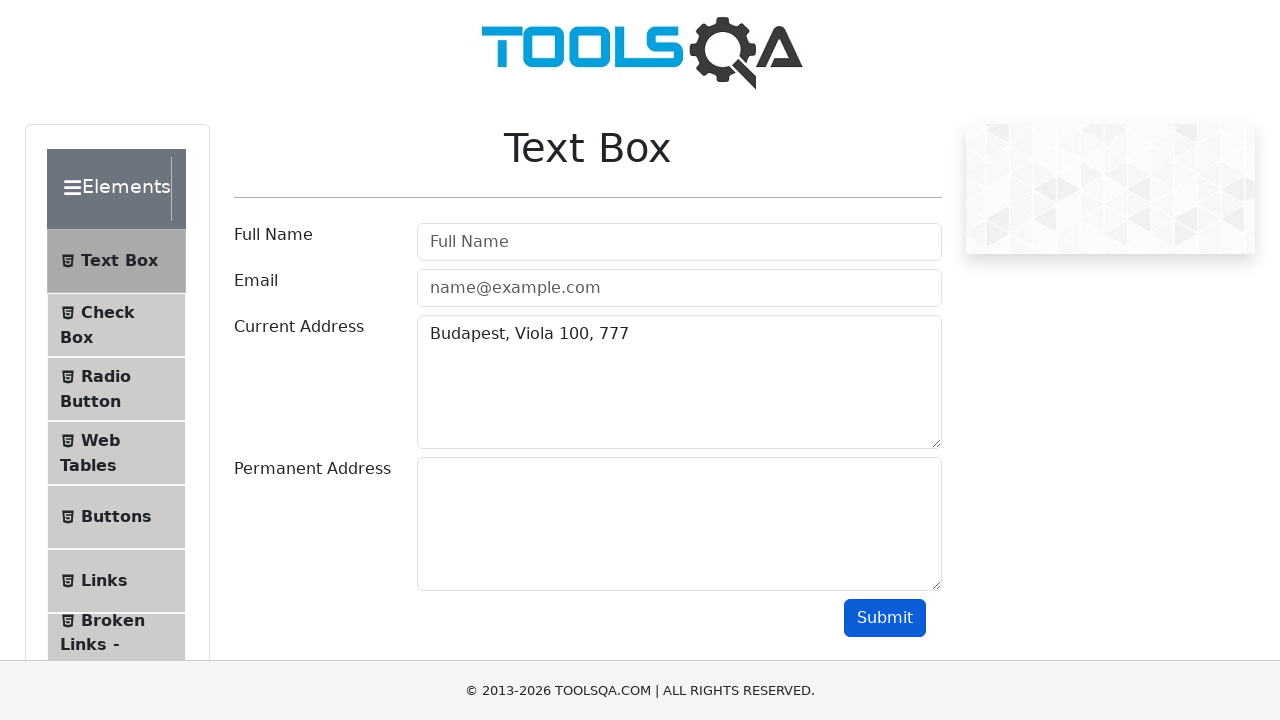